Tests the donation point registration form by filling in personal information, address details, and selecting pet type preferences

Starting URL: https://petlov.vercel.app/signup

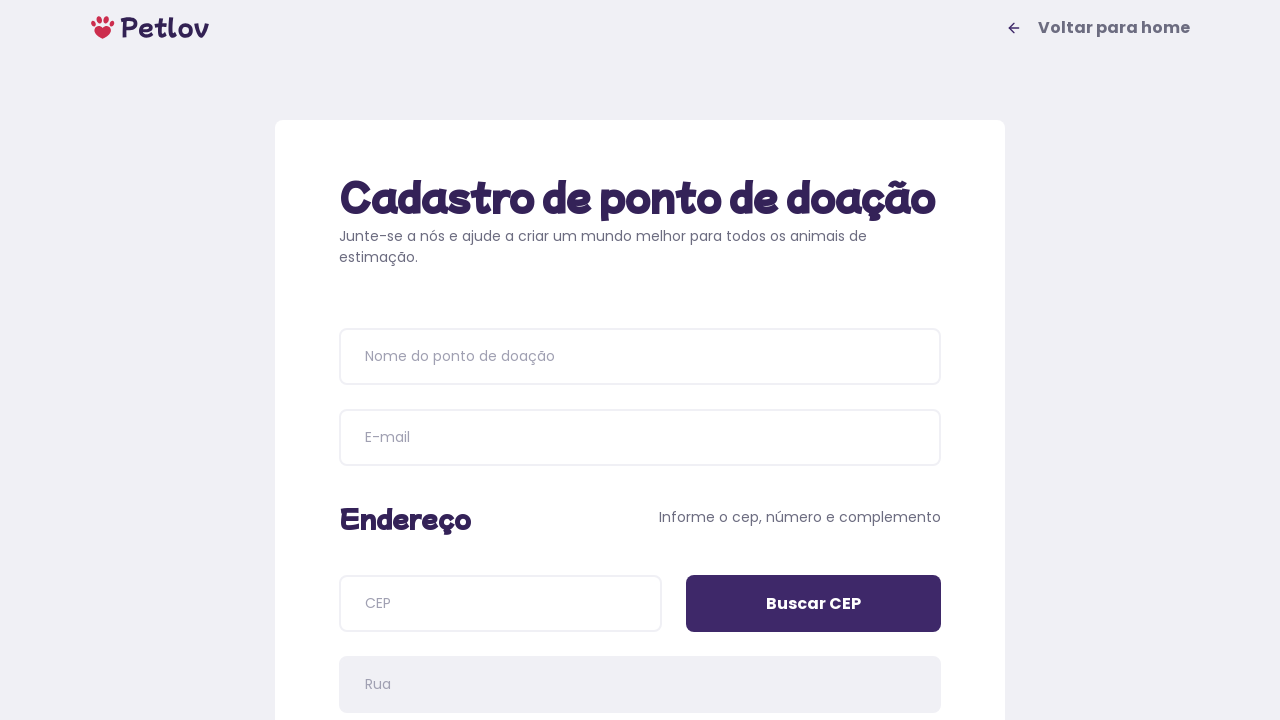

Page title loaded and became visible
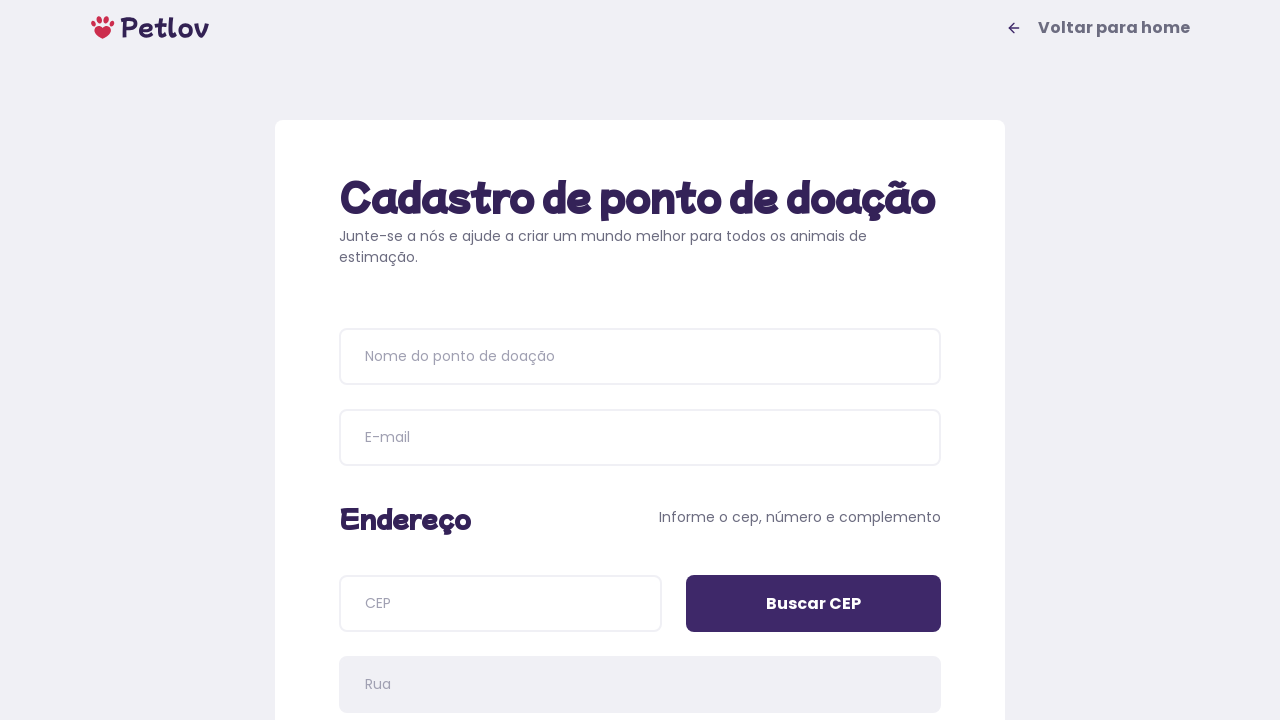

Filled name field with 'Rodrigo Point' on input[name='name']
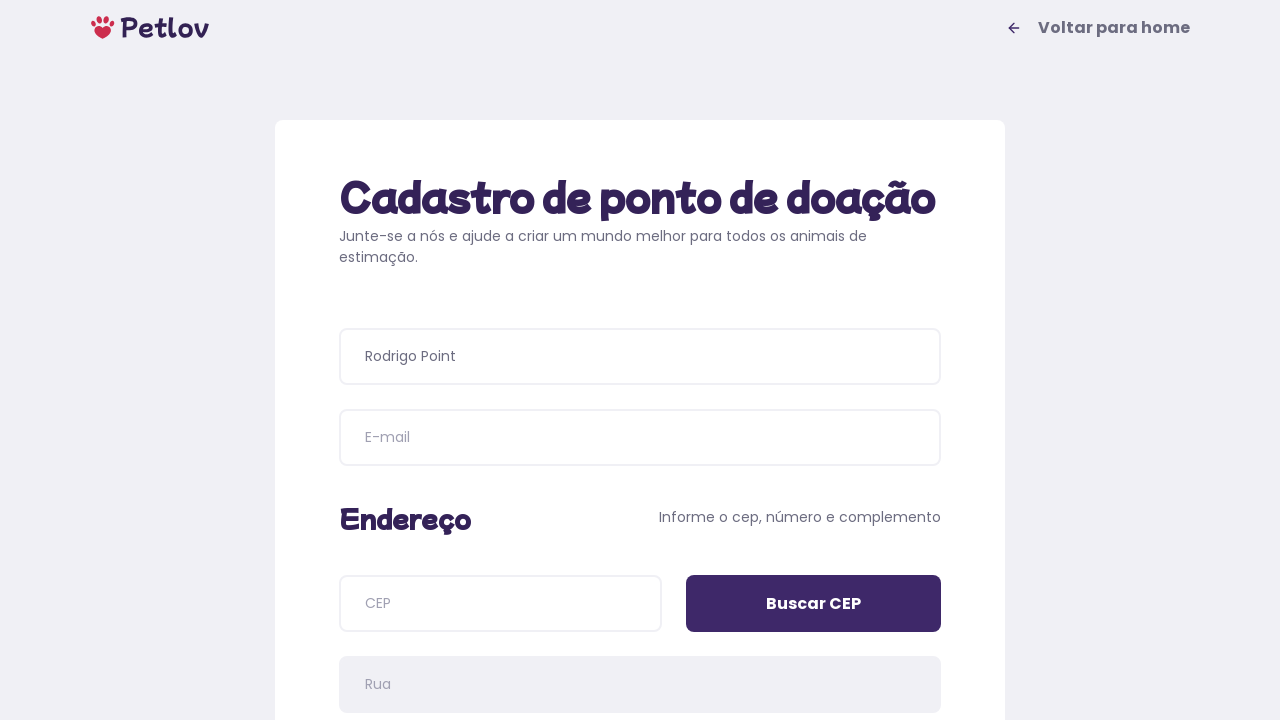

Filled email field with 'rodrigo@teste.com' on input[name='email']
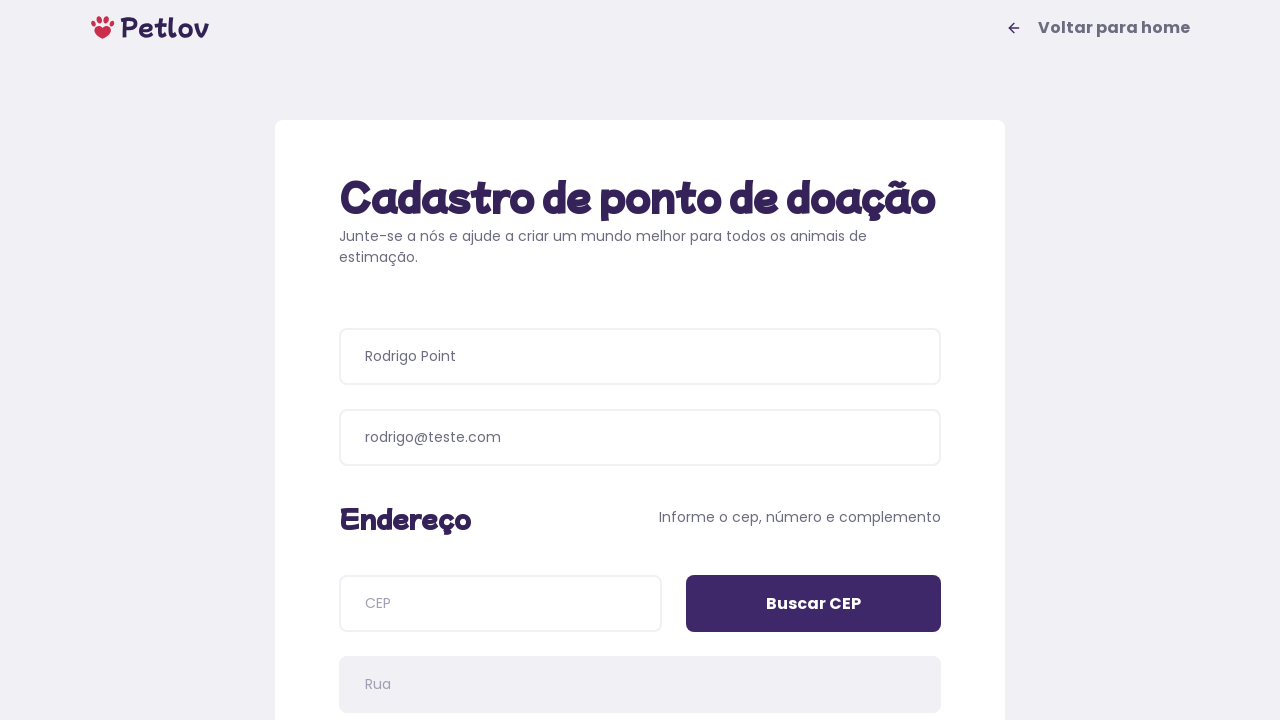

Filled CEP field with '06386000' on input[name='cep']
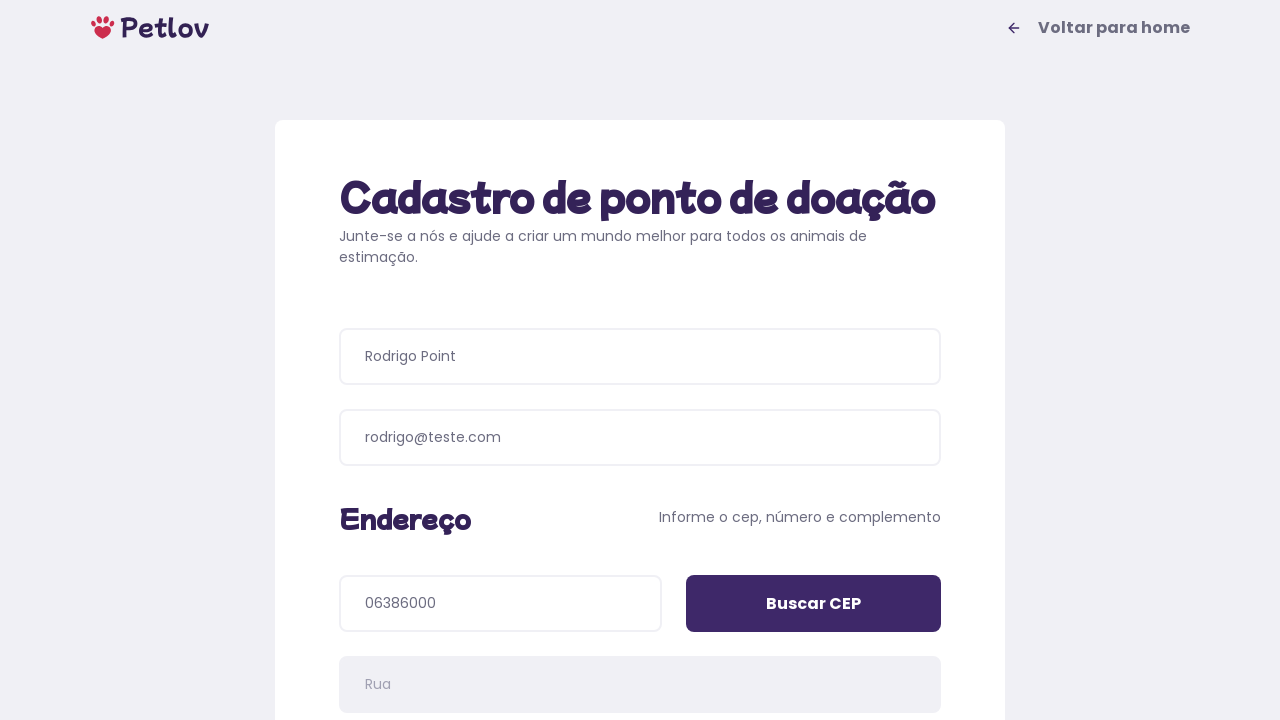

Clicked 'Buscar CEP' button to search for address at (814, 604) on input[value='Buscar CEP']
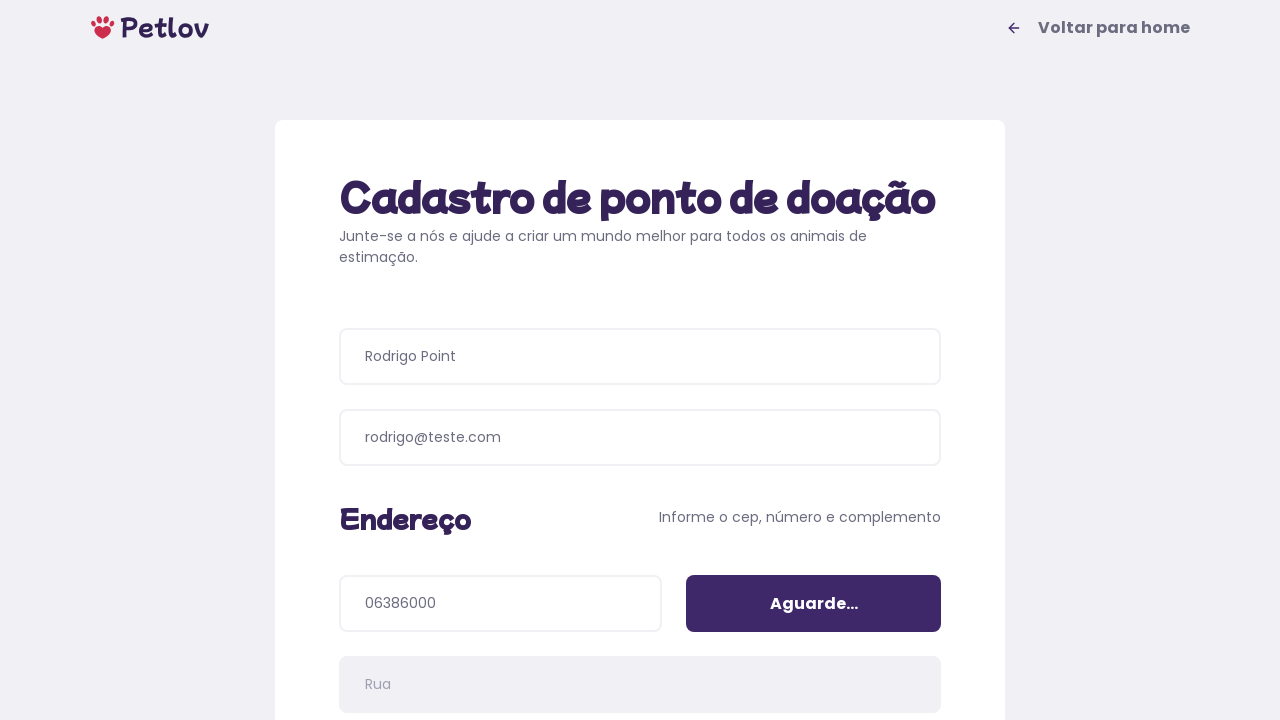

Filled address number field with '804' on input[name='addressNumber']
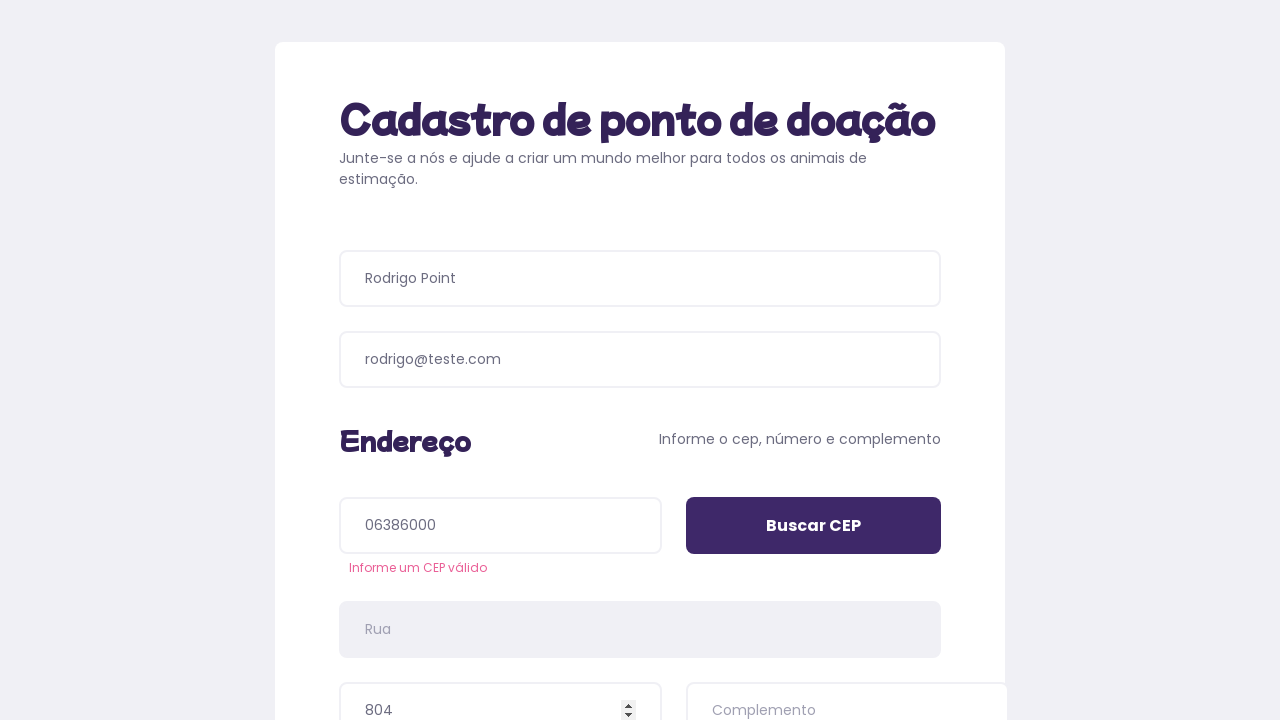

Filled address details field with 'Casa 2' on input[name='addressDetails']
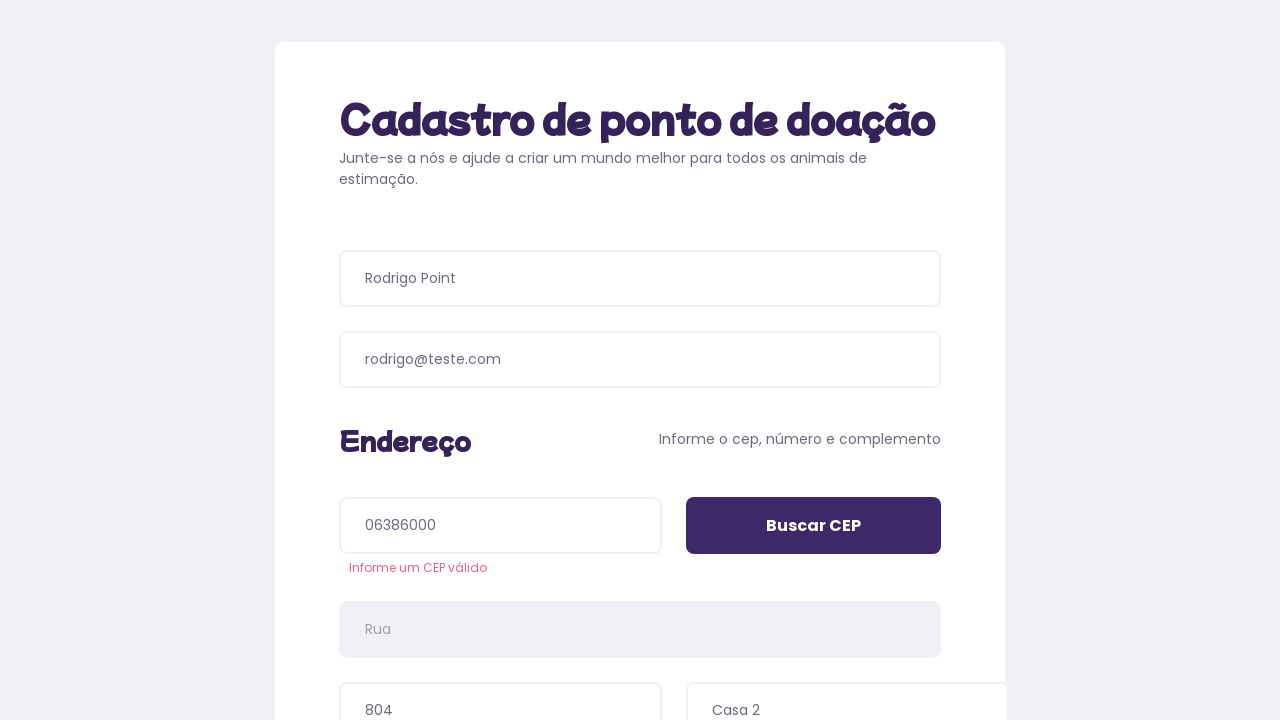

Selected 'Cachorros' (Dogs) pet type preference at (486, 390) on xpath=//span[text()='Cachorros']/..
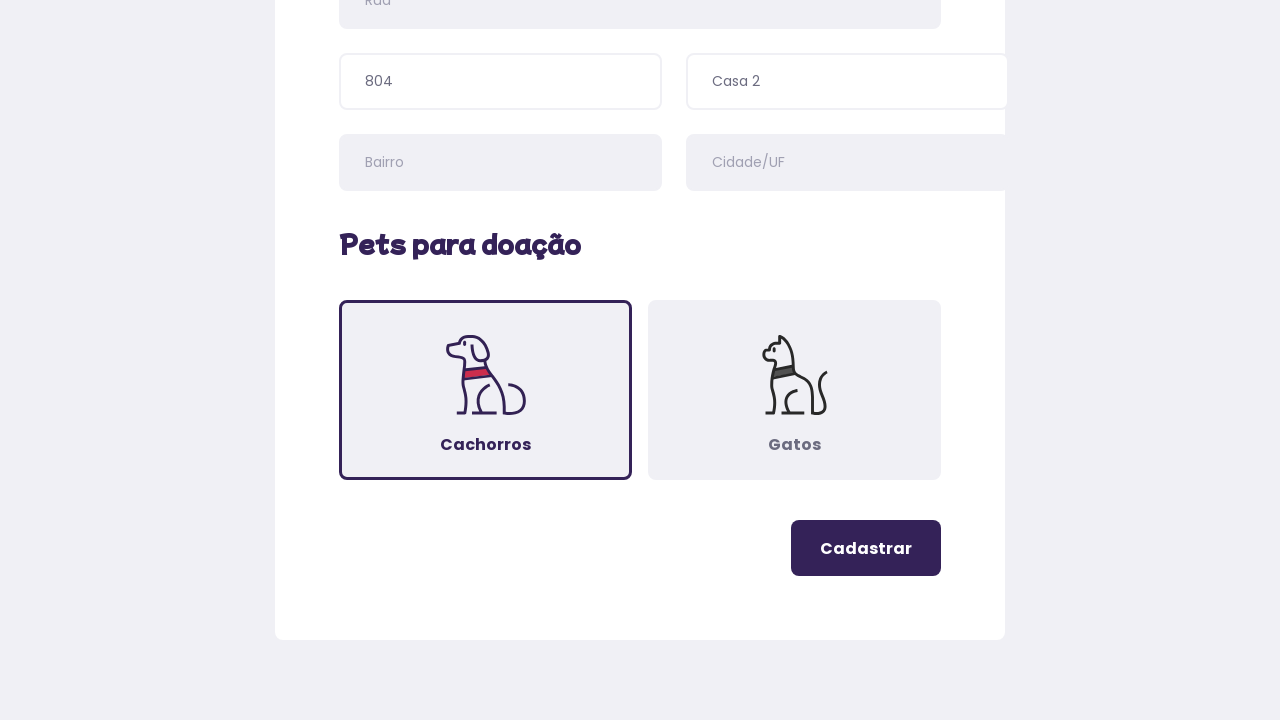

Clicked button to submit registration form at (866, 548) on .button-register
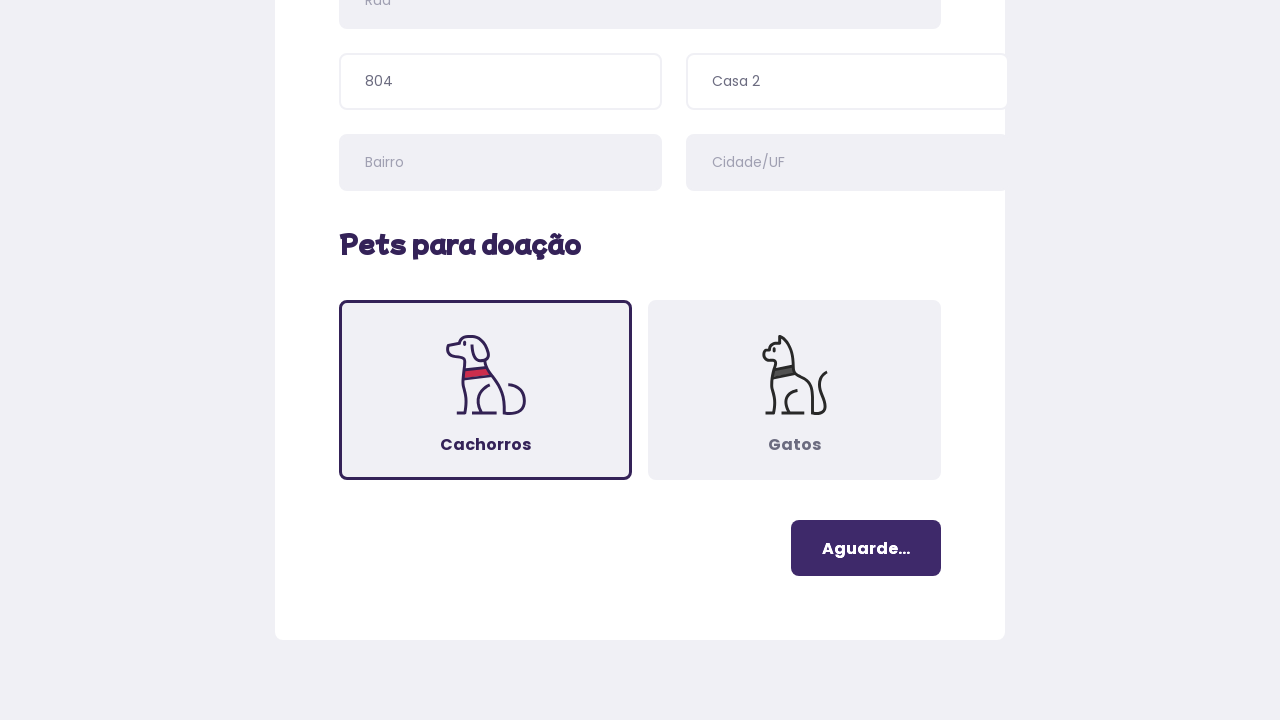

Success message appeared - donation point registration completed
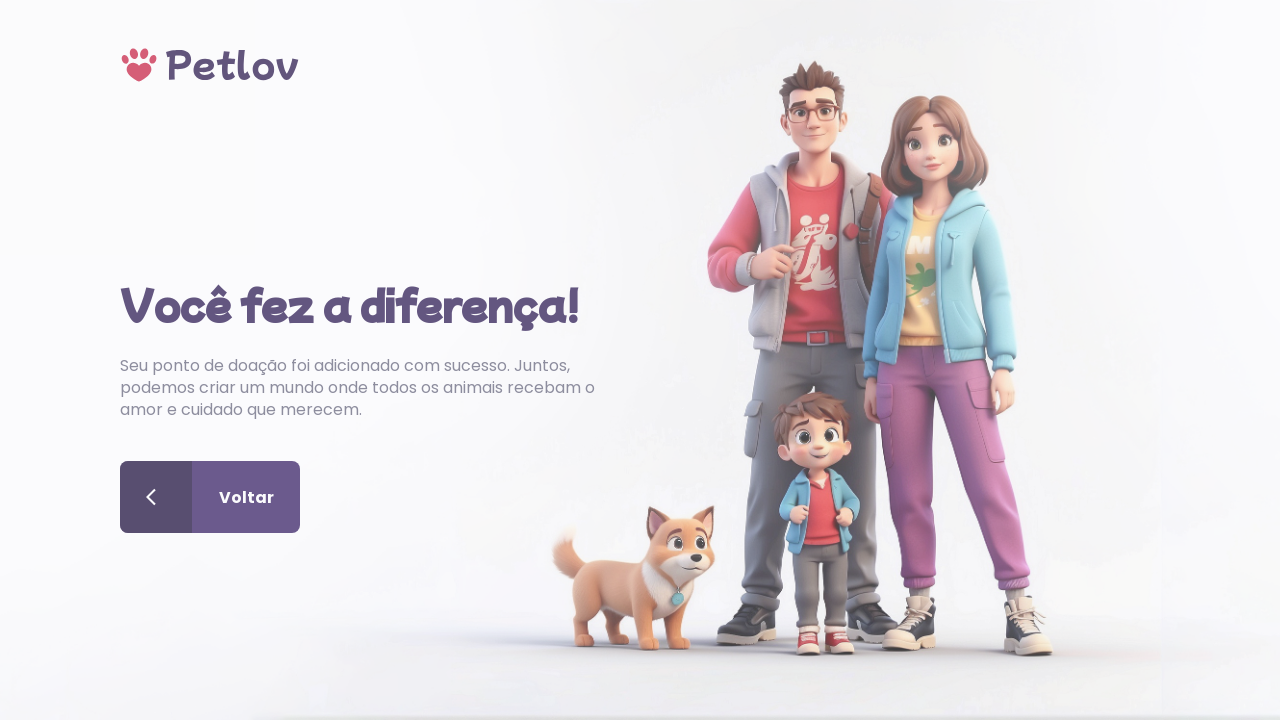

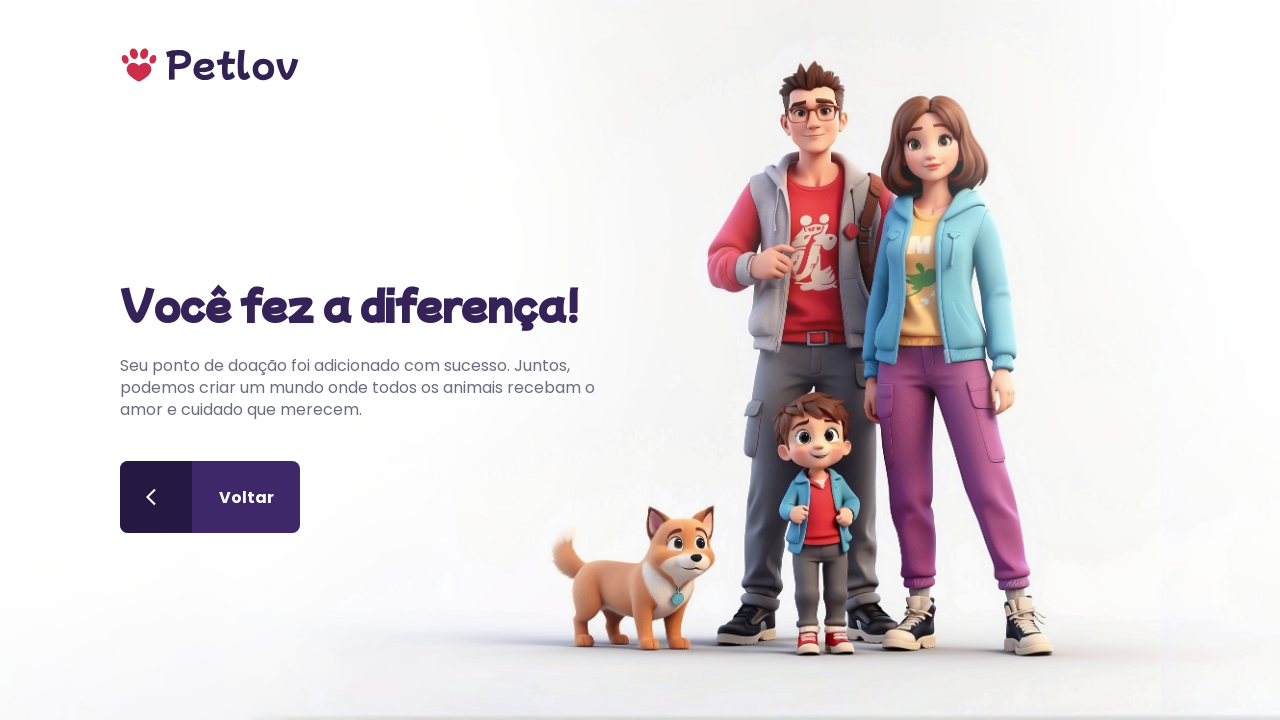